Tests window handling functionality by opening a new tab, switching to it, reading text from the new tab, and then switching back to the parent window

Starting URL: https://demoqa.com/browser-windows

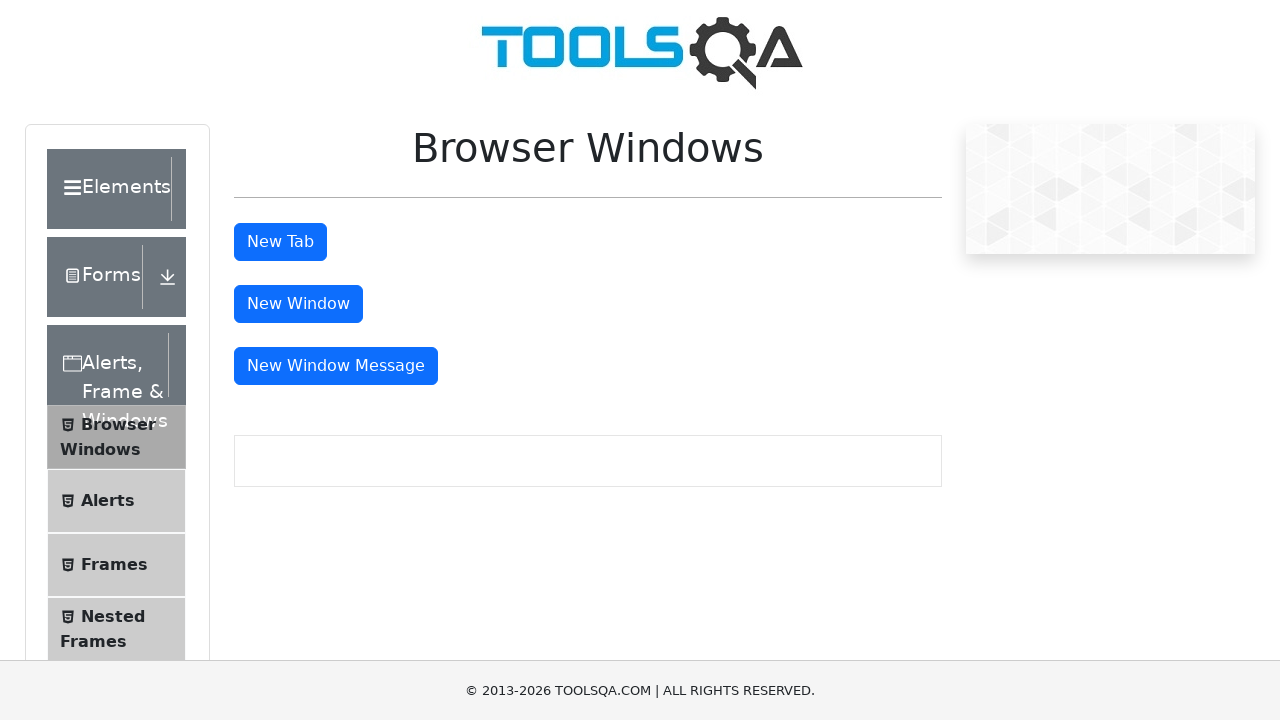

Clicked button to open new tab at (280, 242) on button#tabButton
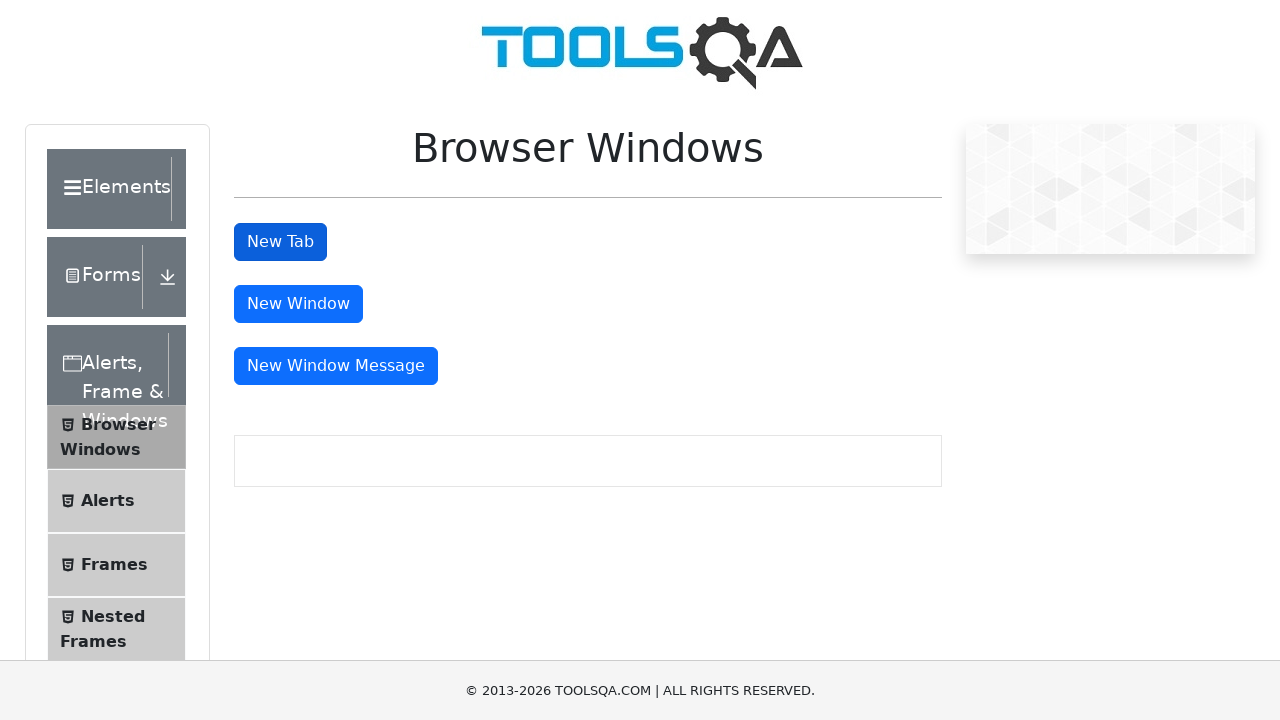

Retrieved all open pages/tabs from context
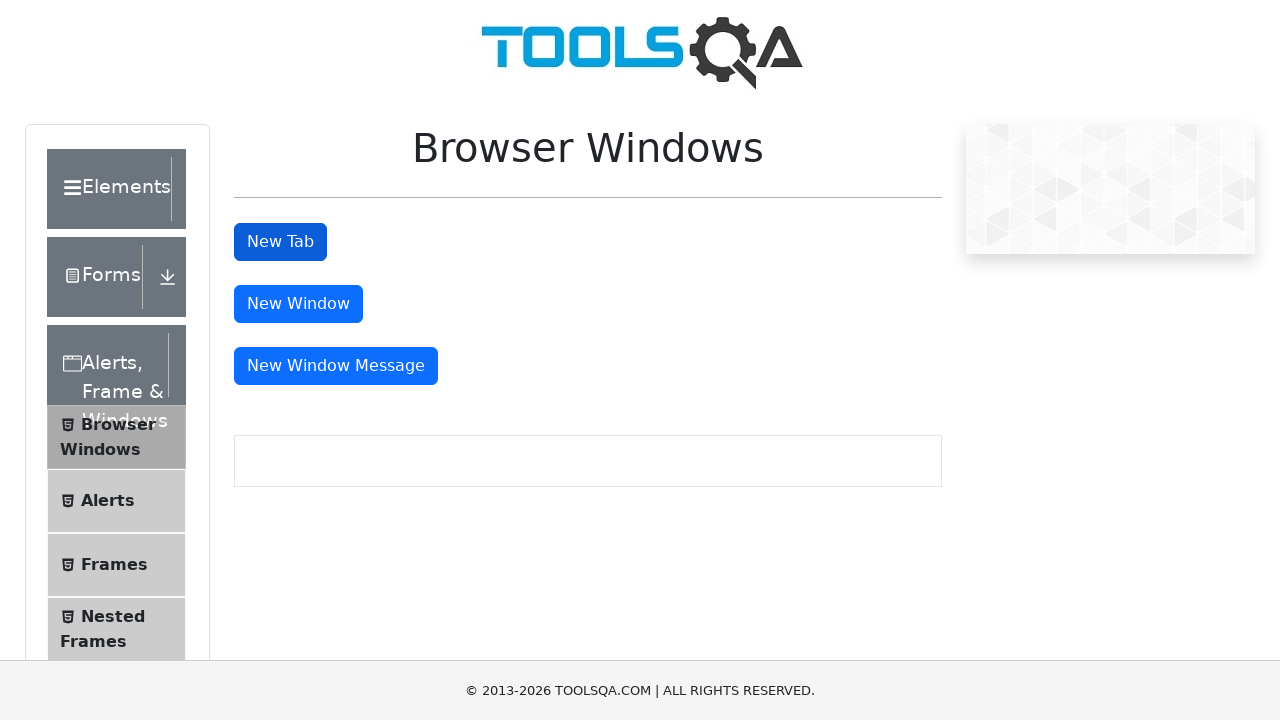

Switched to the newly opened tab
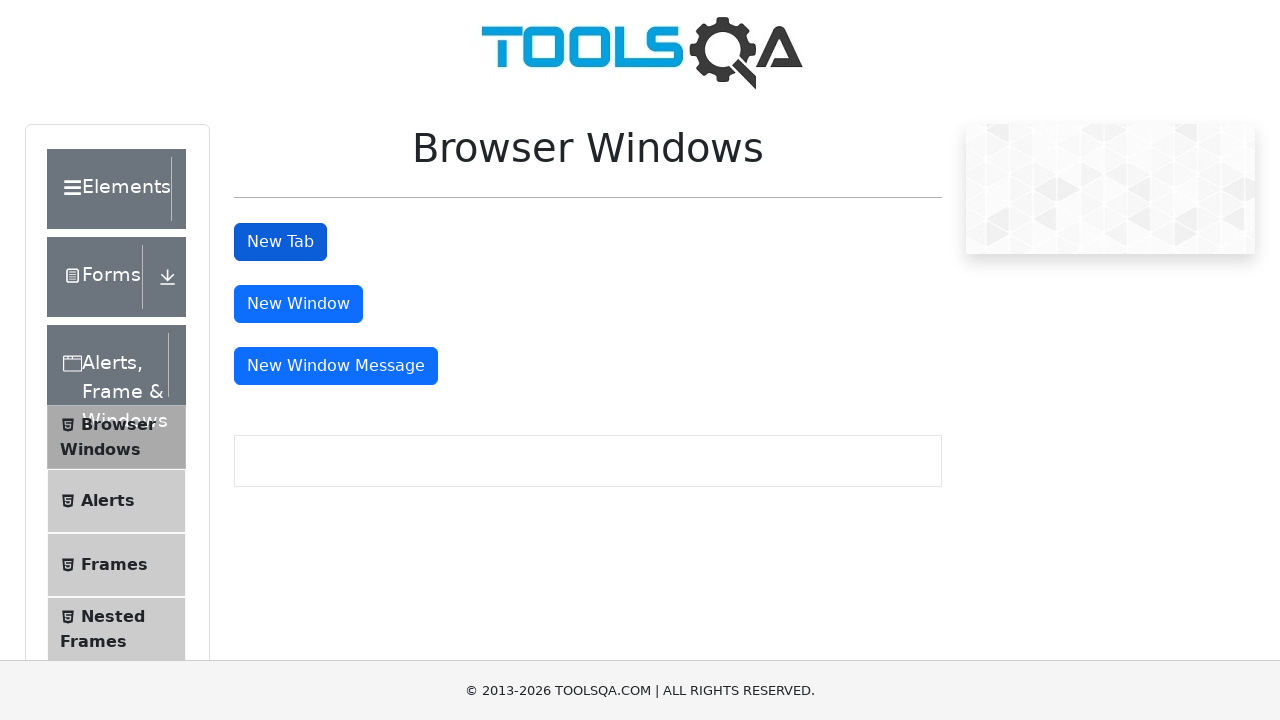

Waited for h1#sampleHeading to load in new tab
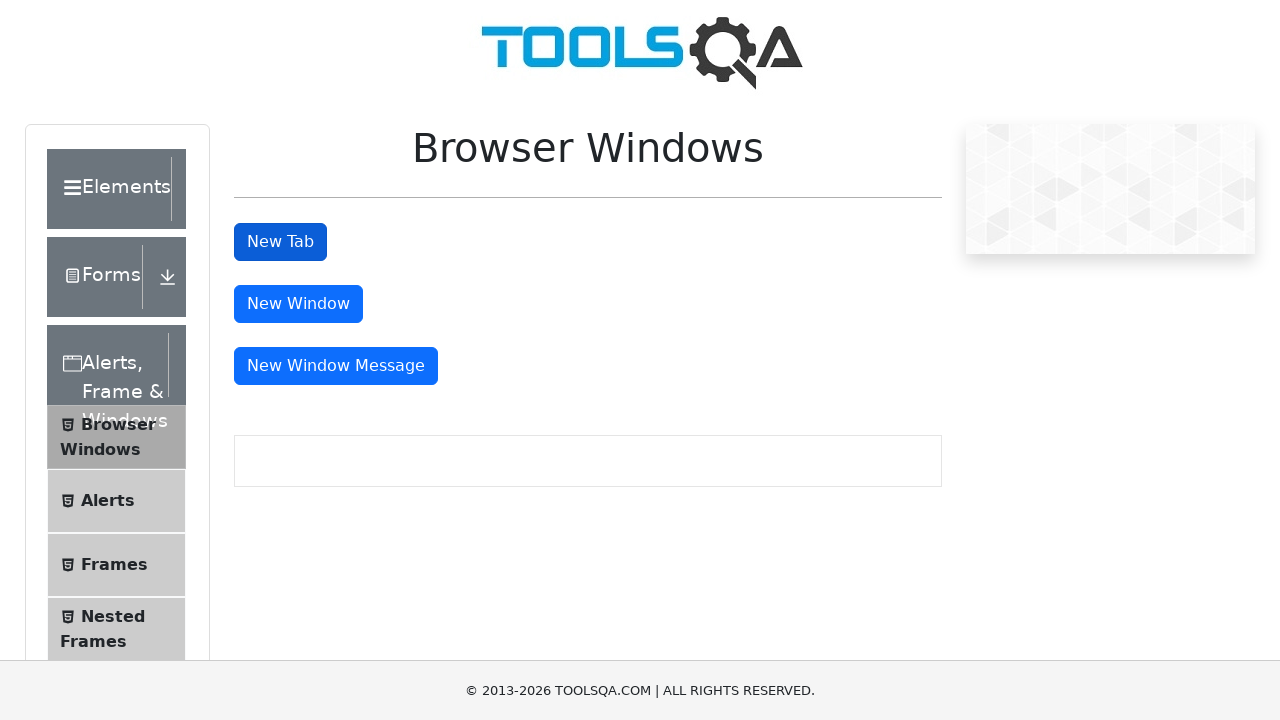

Read text from new tab: This is a sample page
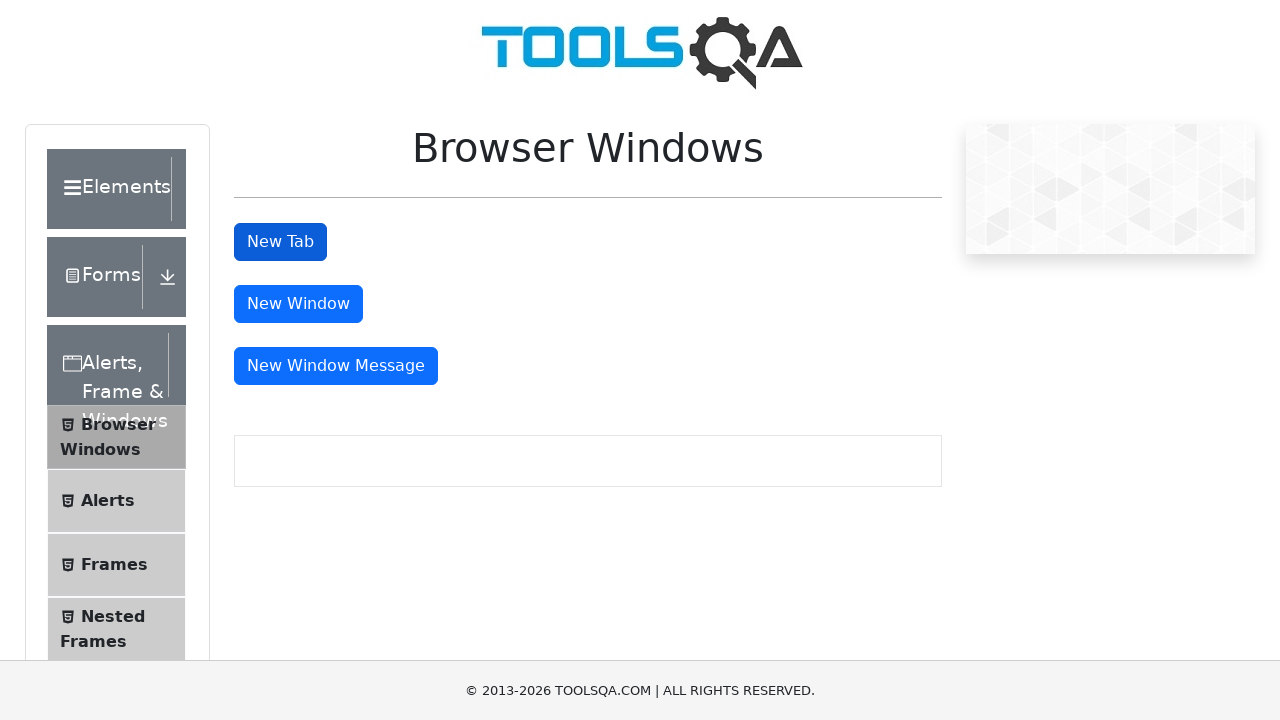

Closed the new tab
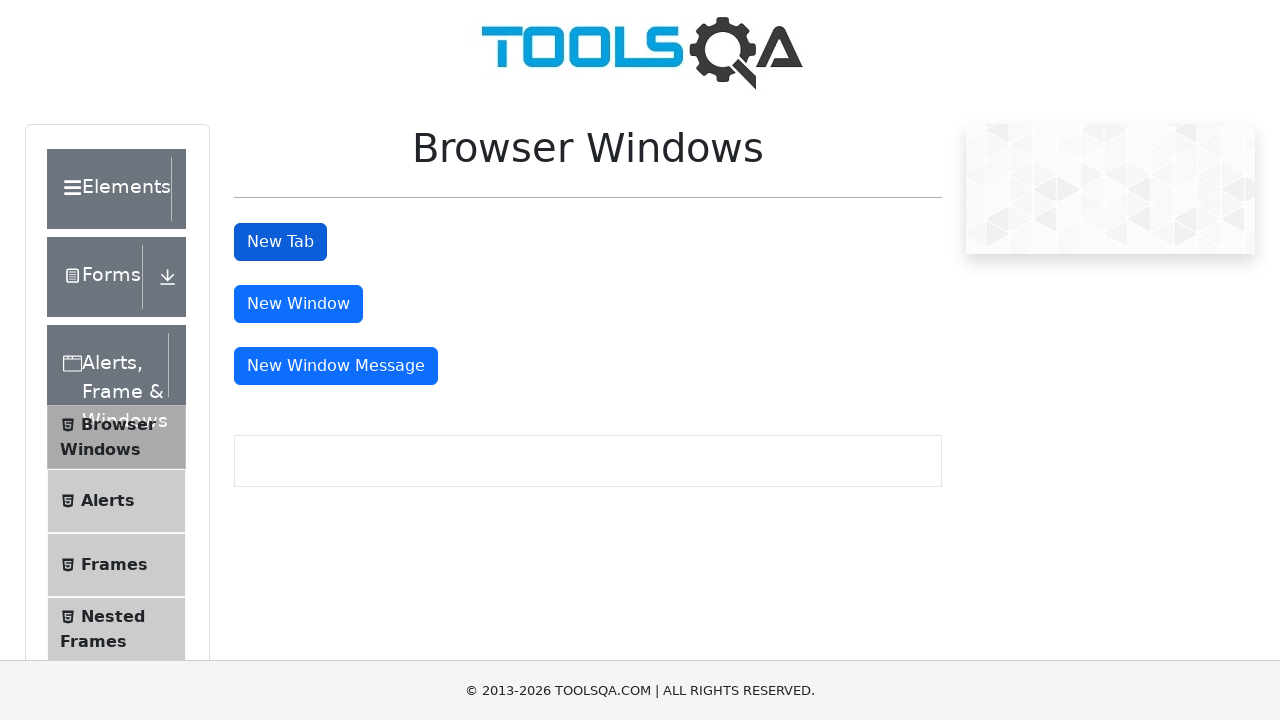

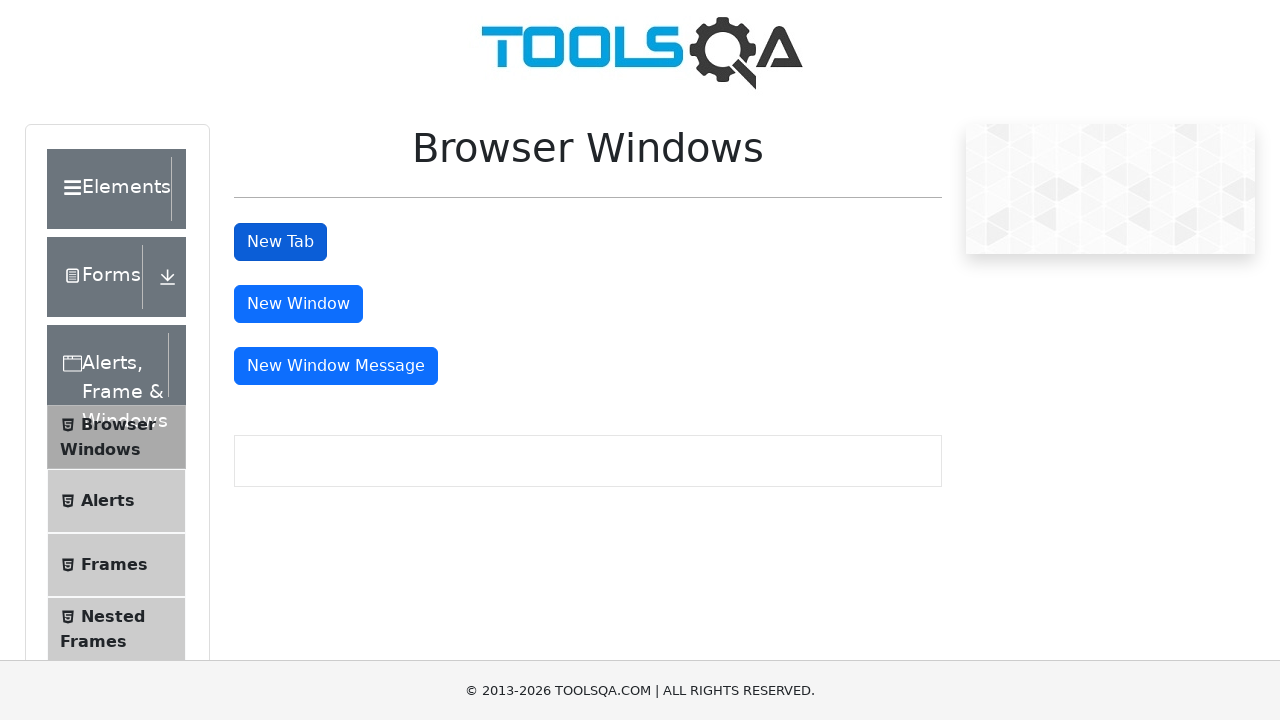